Tests a registration form by filling in first name, last name, and email fields, submitting the form, and verifying the success message is displayed.

Starting URL: http://suninjuly.github.io/registration1.html

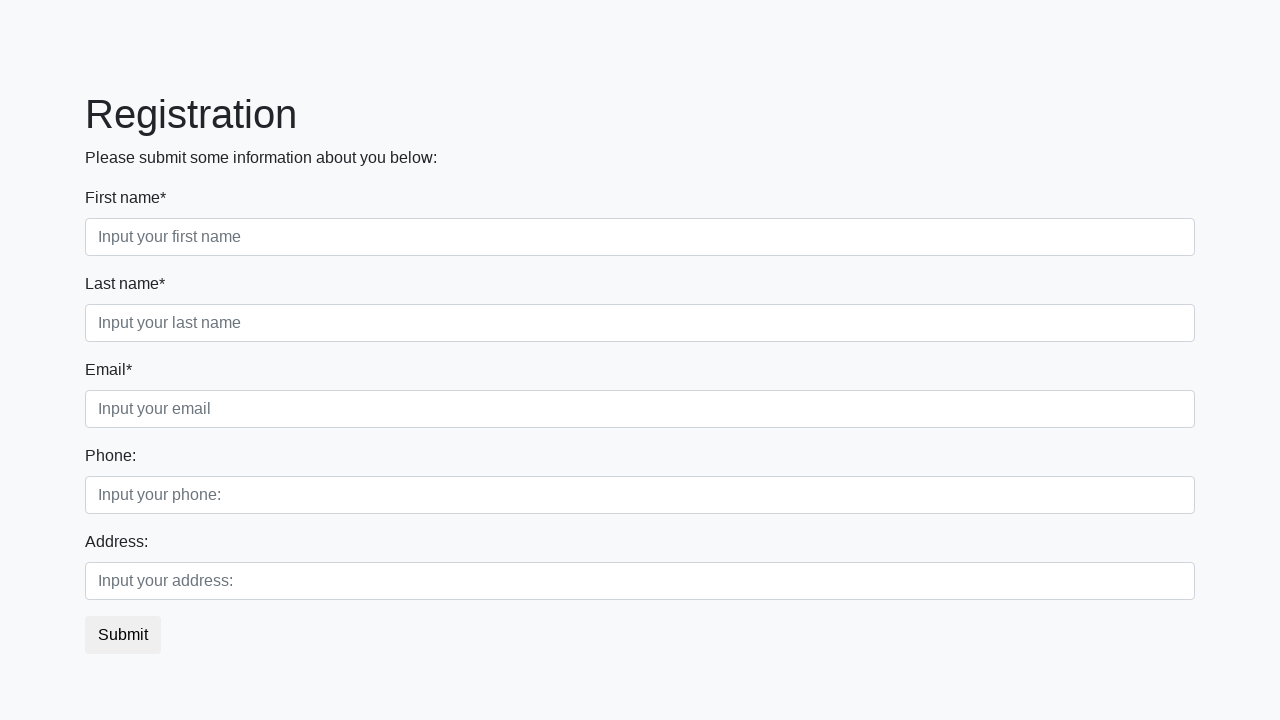

Filled first name field with 'Patrick' on .first
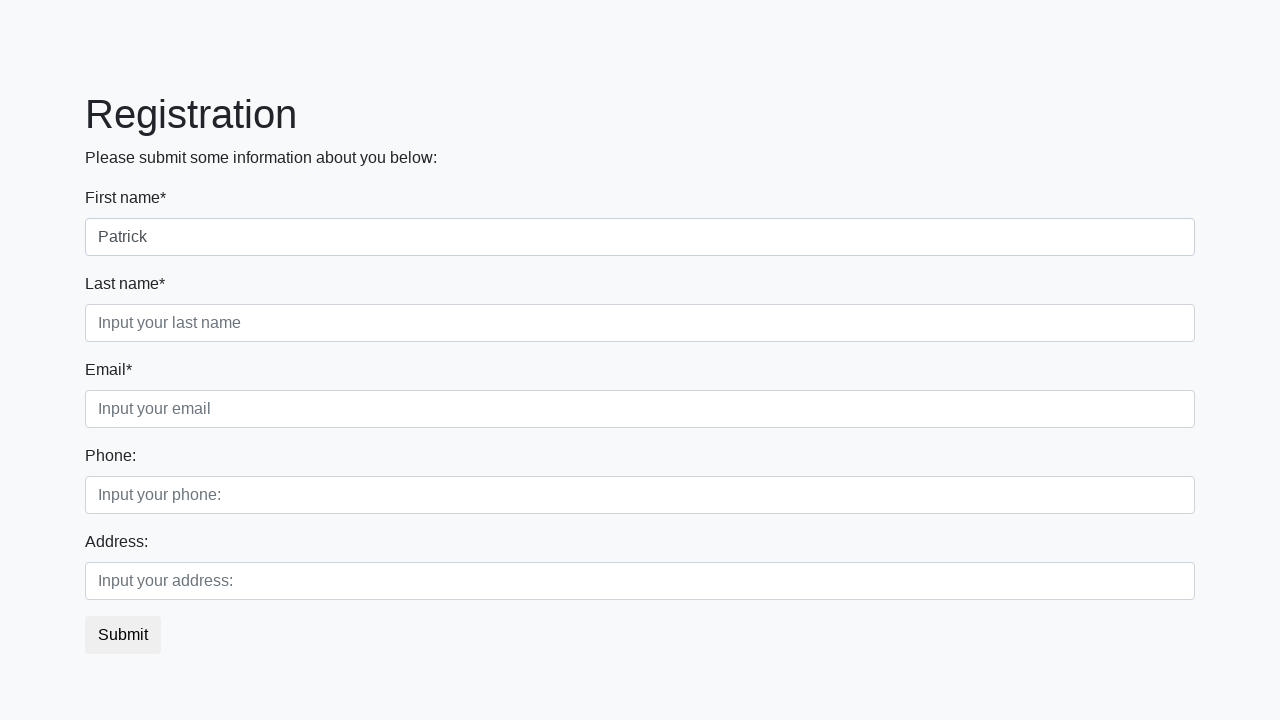

Filled last name field with 'Patch' on .second
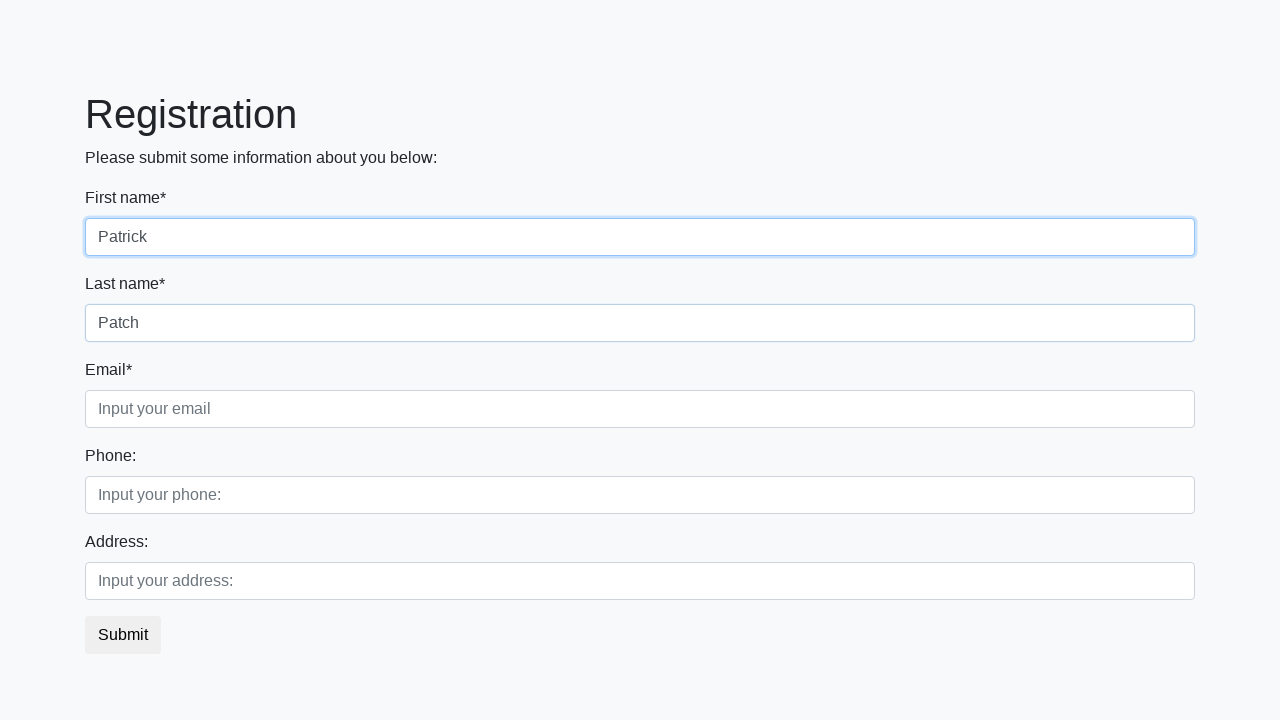

Filled email field with 'PatchP@gmail.com' on .third
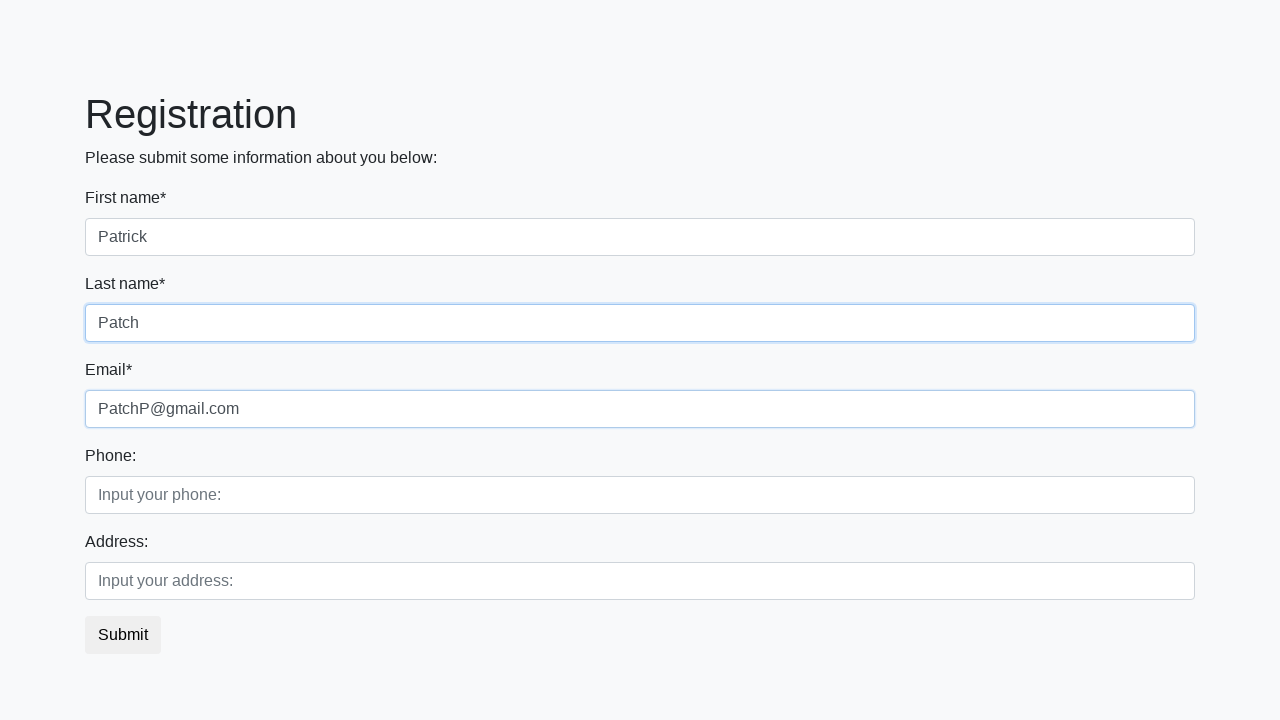

Clicked submit button to register at (123, 635) on button.btn
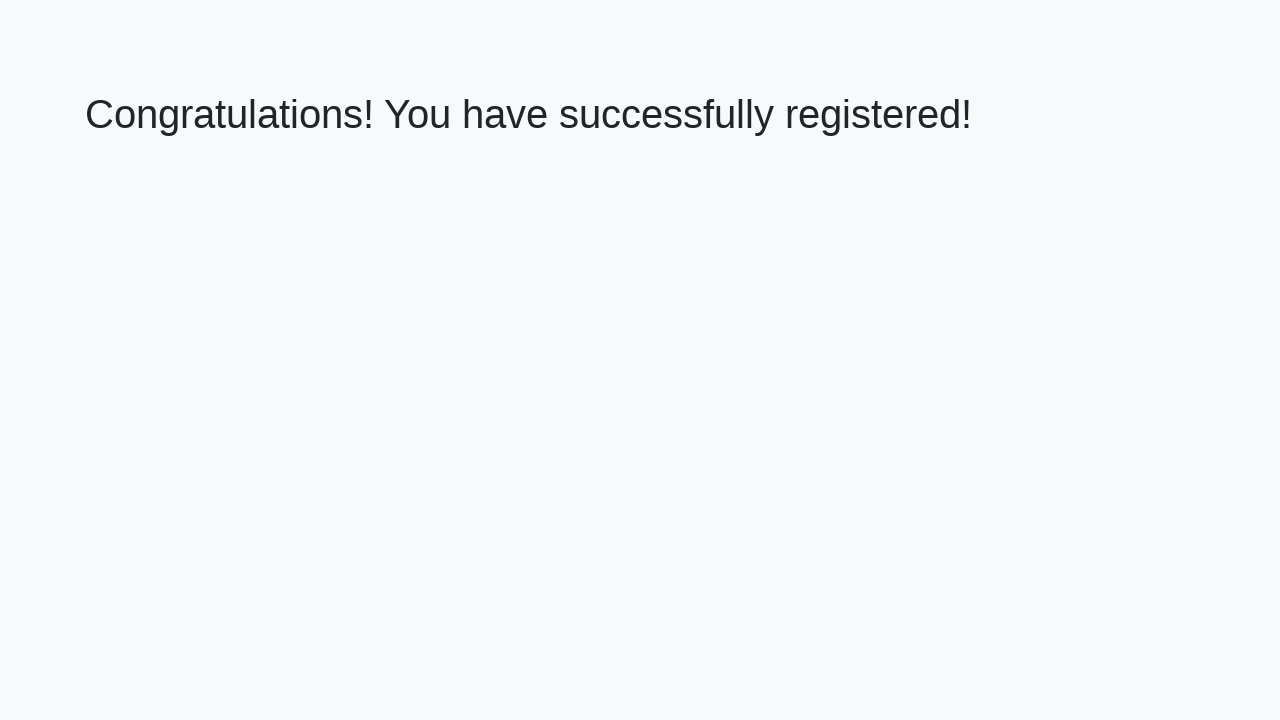

Success page loaded and h1 element appeared
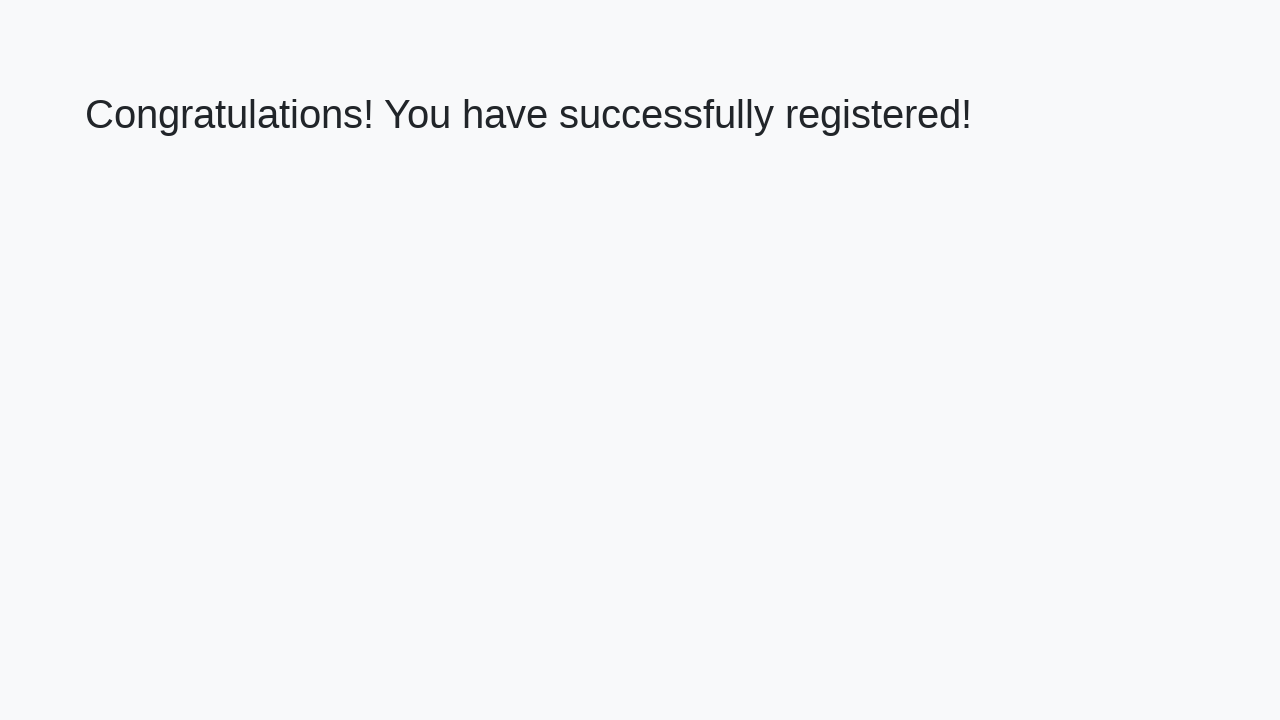

Retrieved success message text
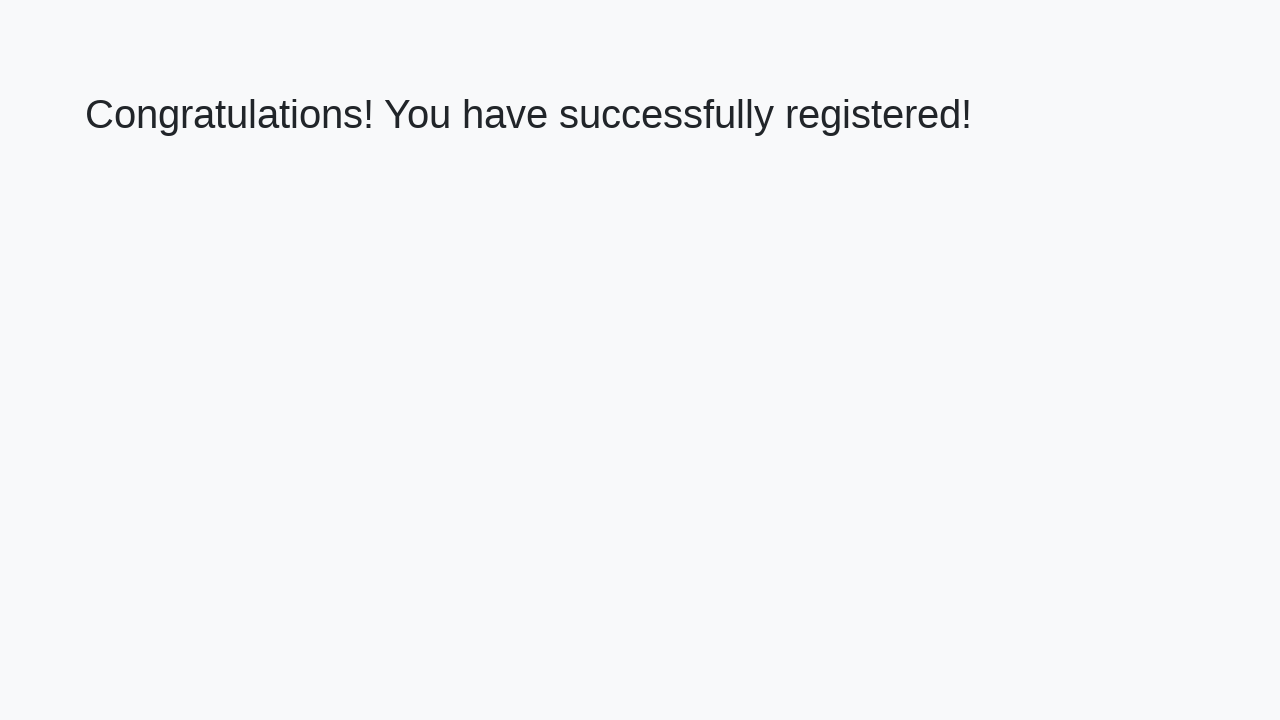

Verified success message: 'Congratulations! You have successfully registered!'
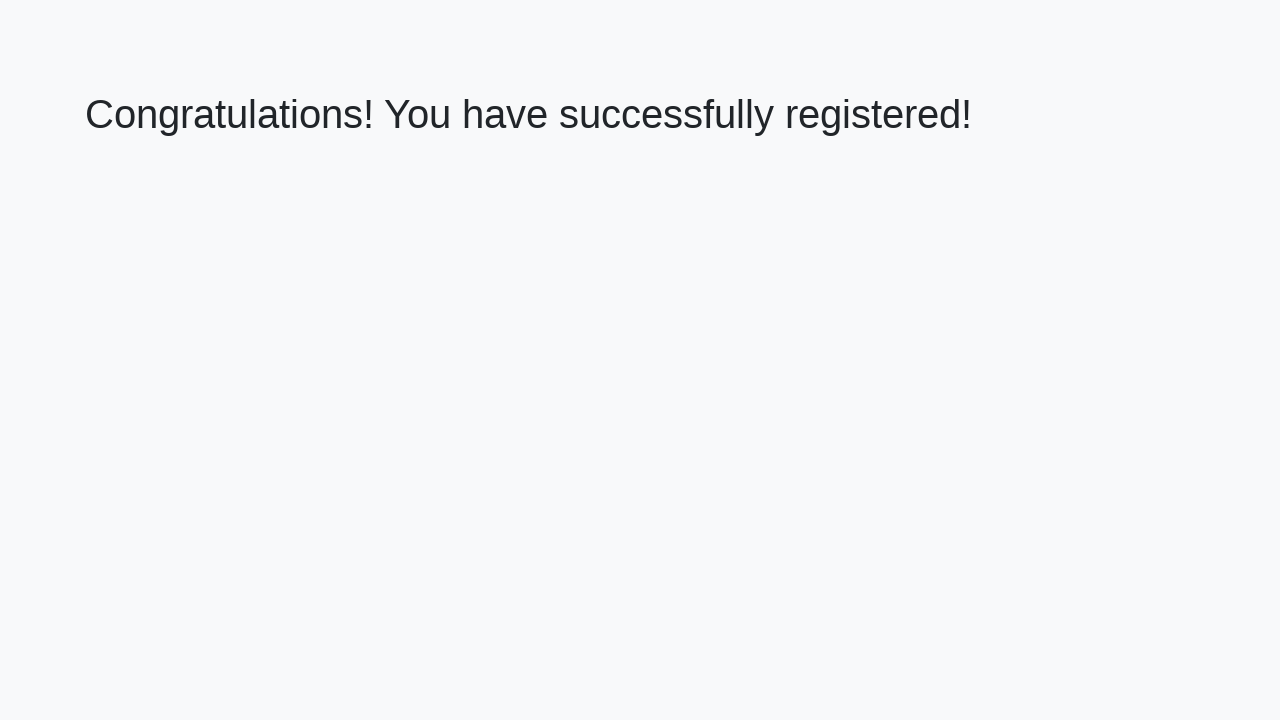

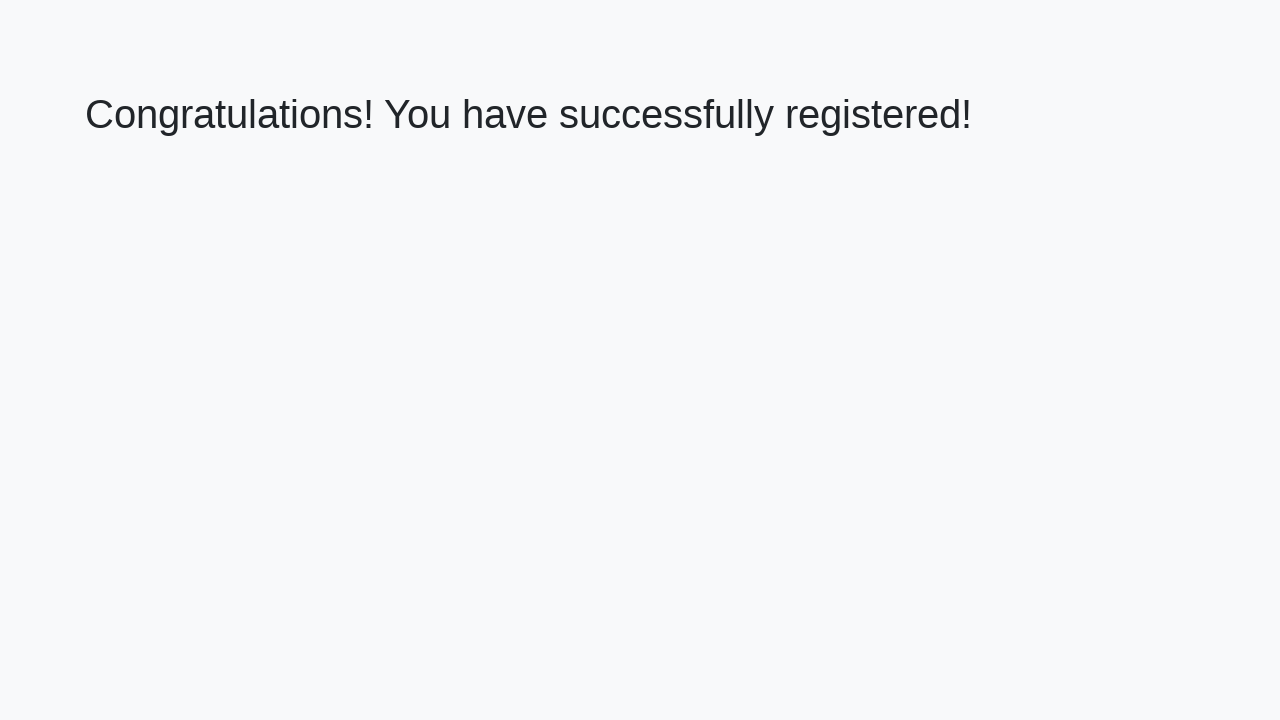